Searches for "Selenium", clicks on the fifth search result, and verifies the content contains "Selenium"

Starting URL: https://www.globalsqa.com/demo-site/frames-and-windows/#iFrame

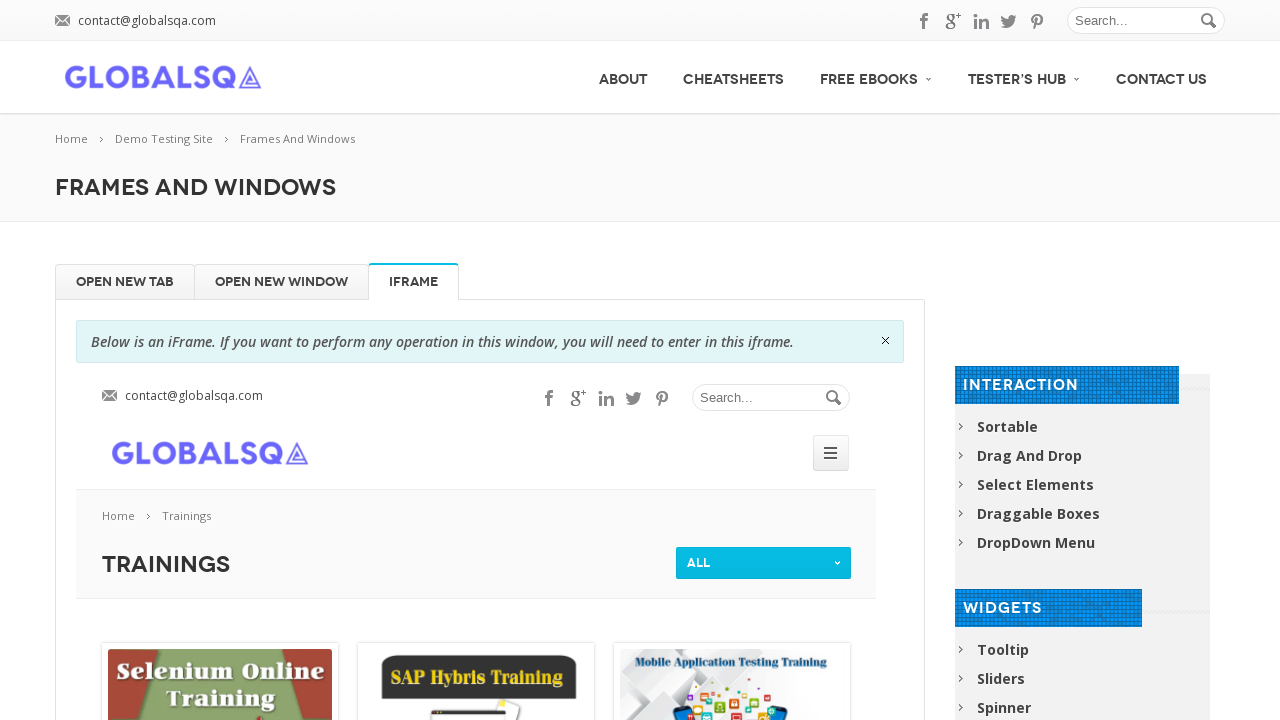

Filled search field with 'Selenium' on form.search #s
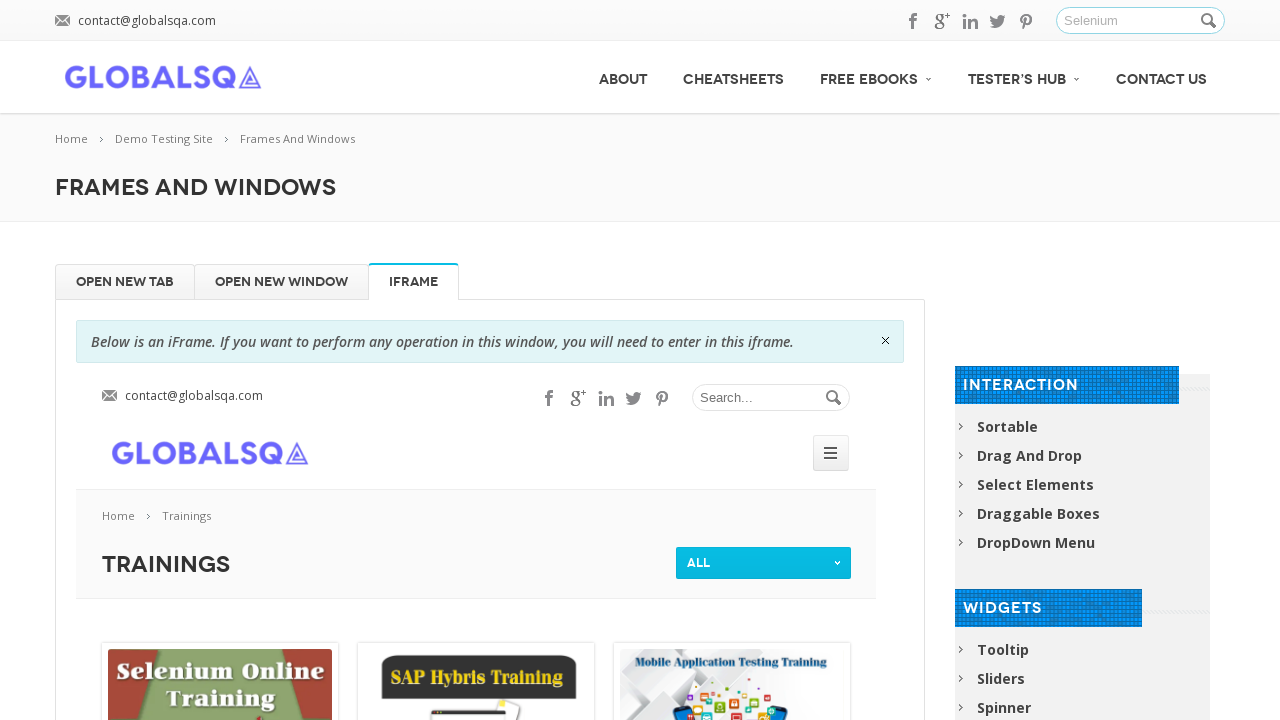

Clicked search button to search for Selenium at (1210, 21) on form.search .button_search
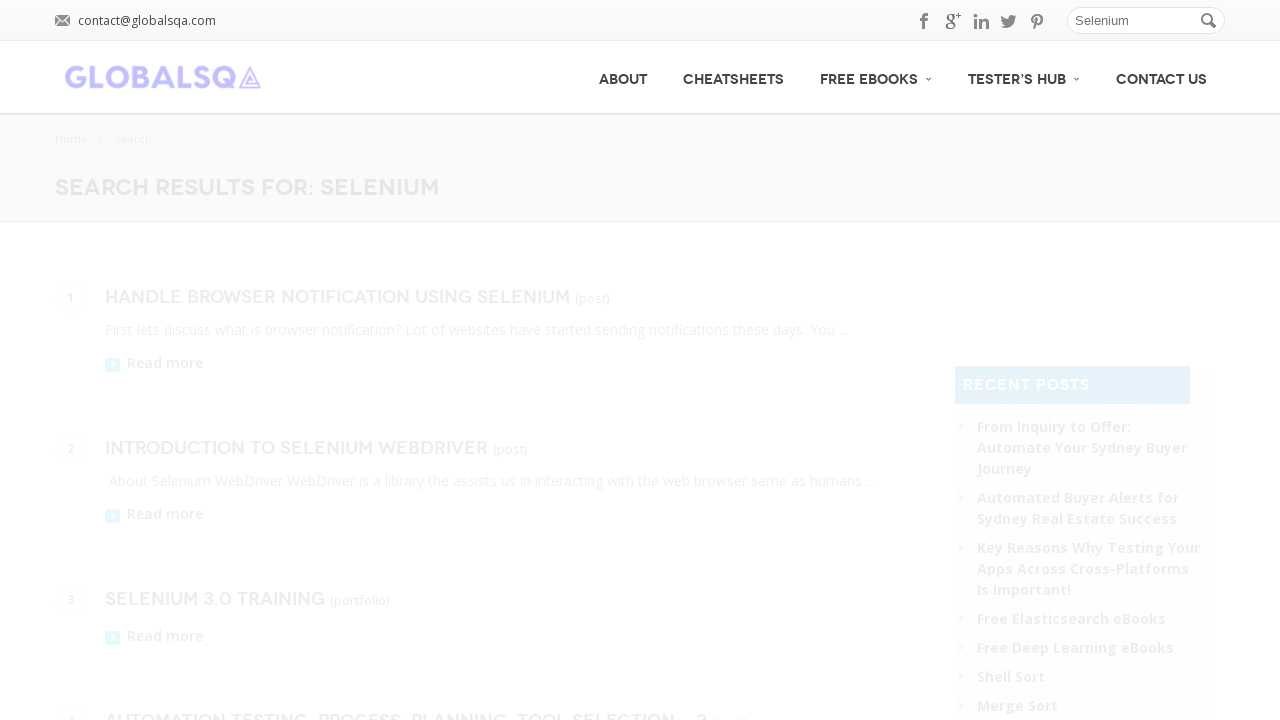

Clicked the fifth search result's 'more' link at (154, 376) on :nth-child(5) > .post_item > :nth-child(3) > .more-link
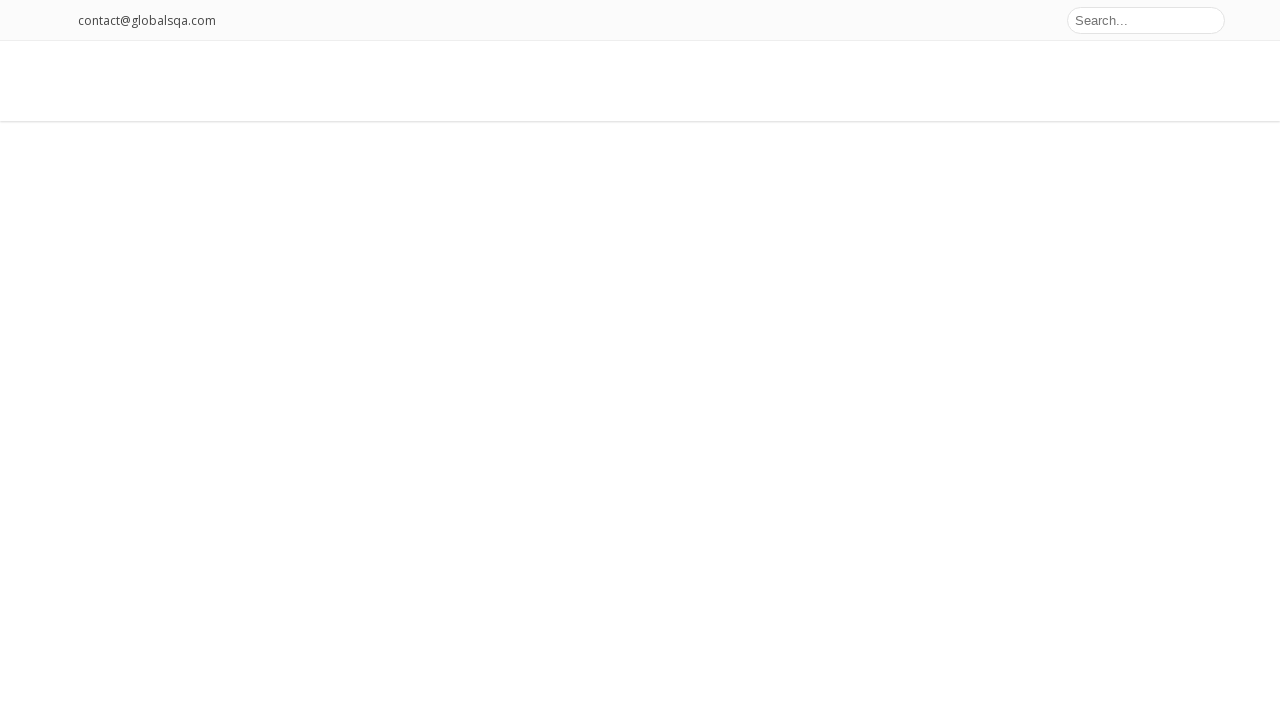

Verified that page content contains 'Selenium'
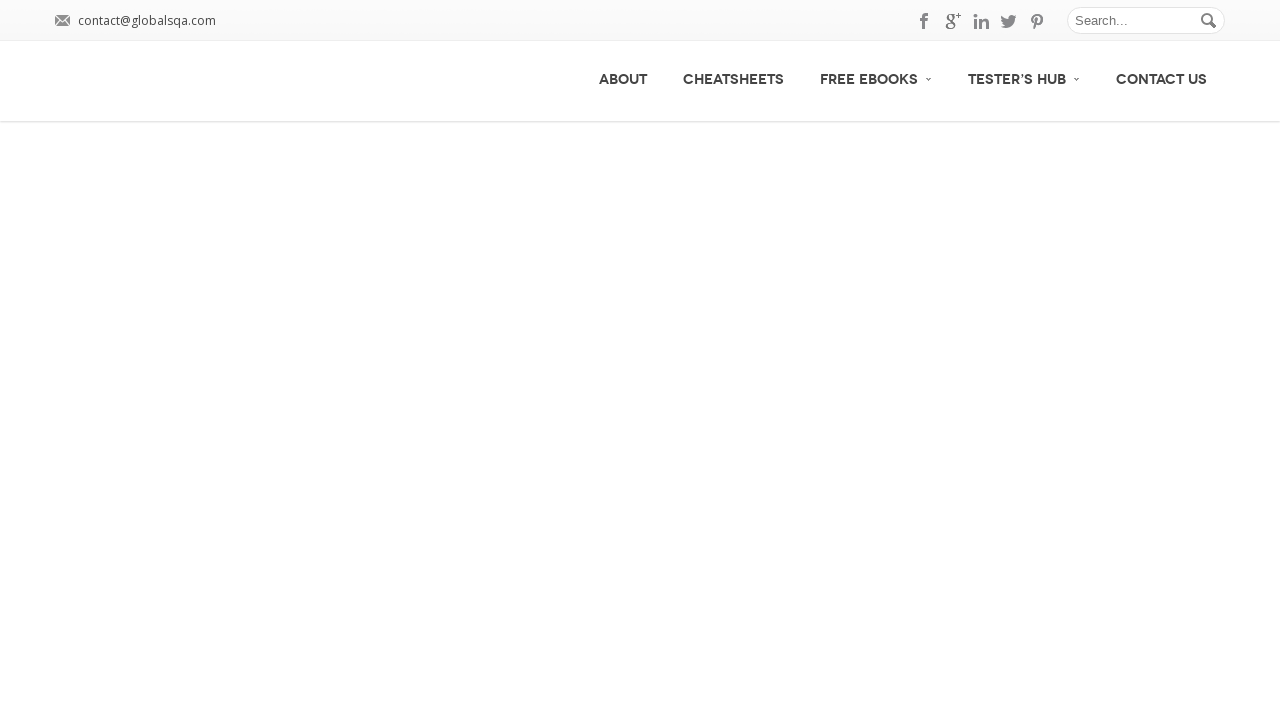

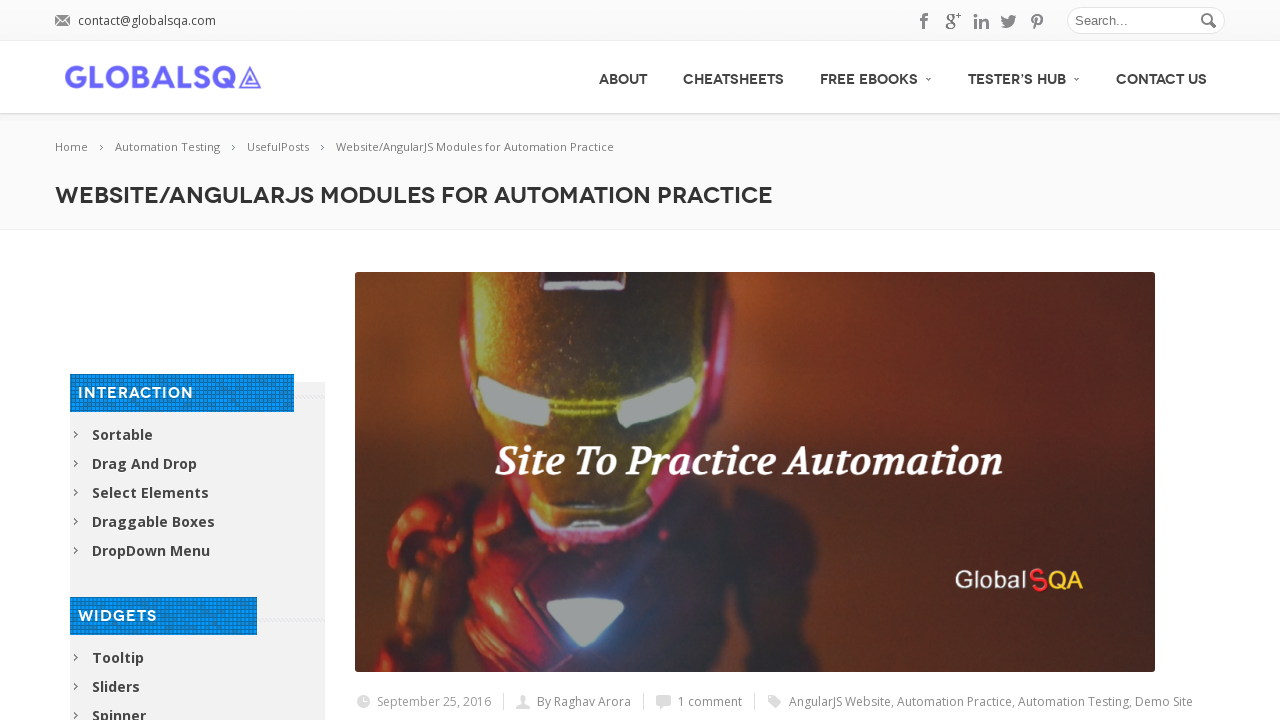